Tests adding a todo item by typing text in the input field, pressing Enter, and verifying the task appears in the list

Starting URL: https://demo.playwright.dev/todomvc/

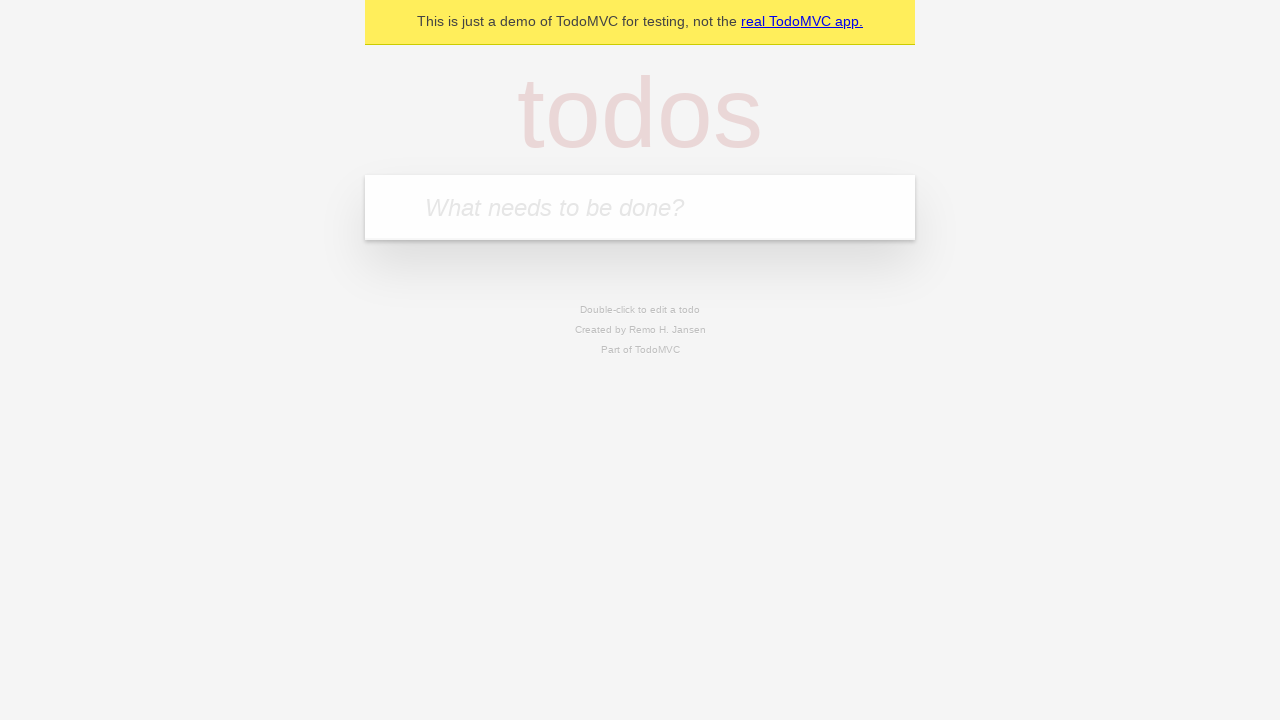

Clicked on the todo input field at (640, 207) on input.new-todo
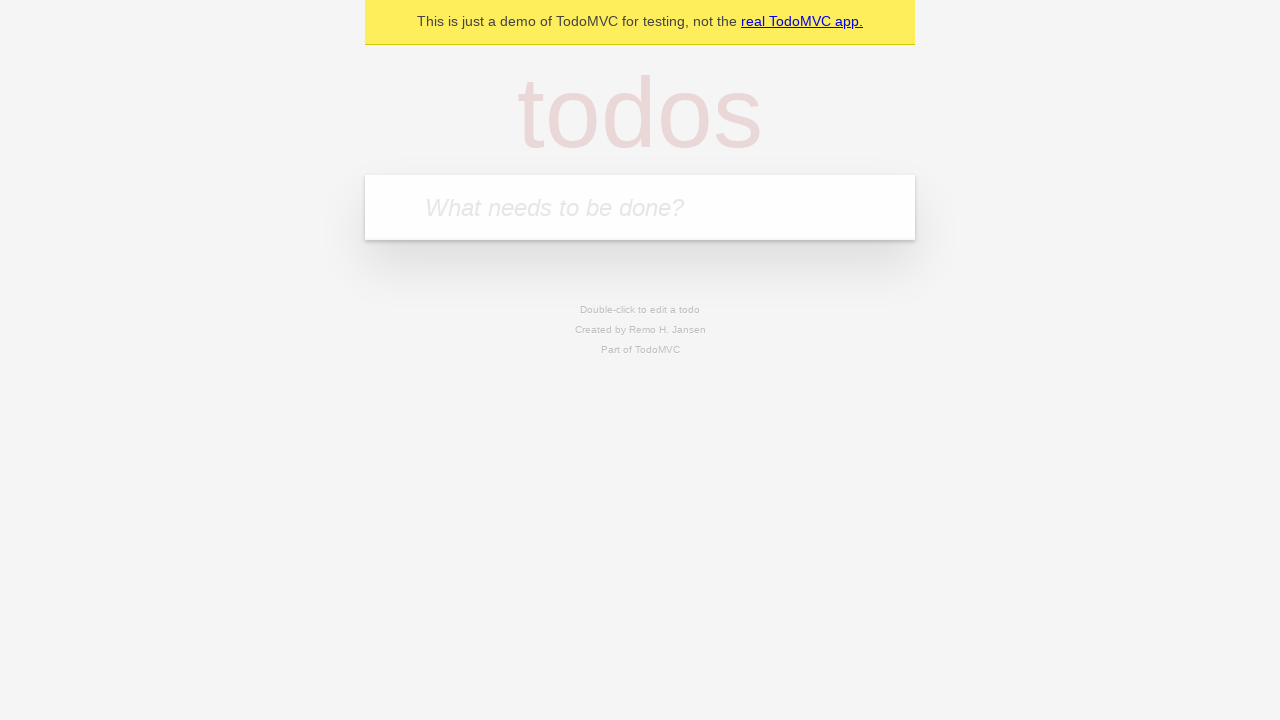

Filled todo input with 'Moje pierwsze zadanie' on input.new-todo
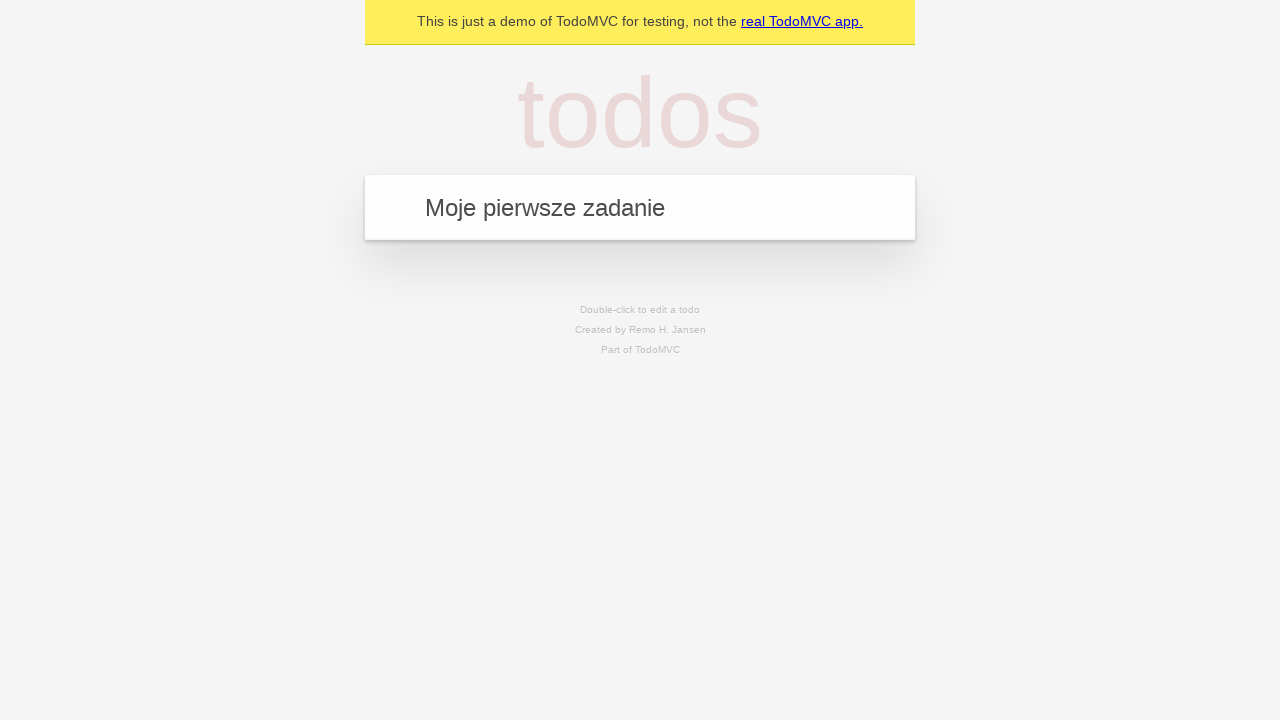

Pressed Enter to add the todo item on input.new-todo
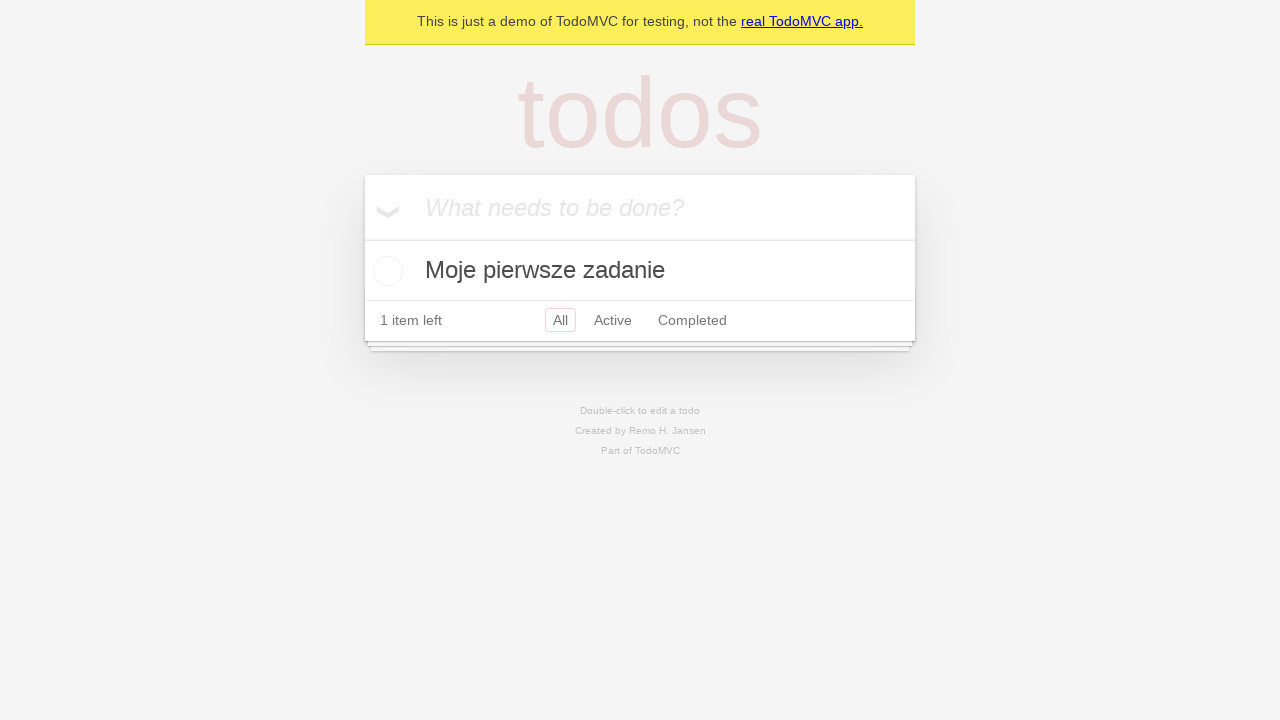

Verified that the todo item 'Moje pierwsze zadanie' appears in the task list
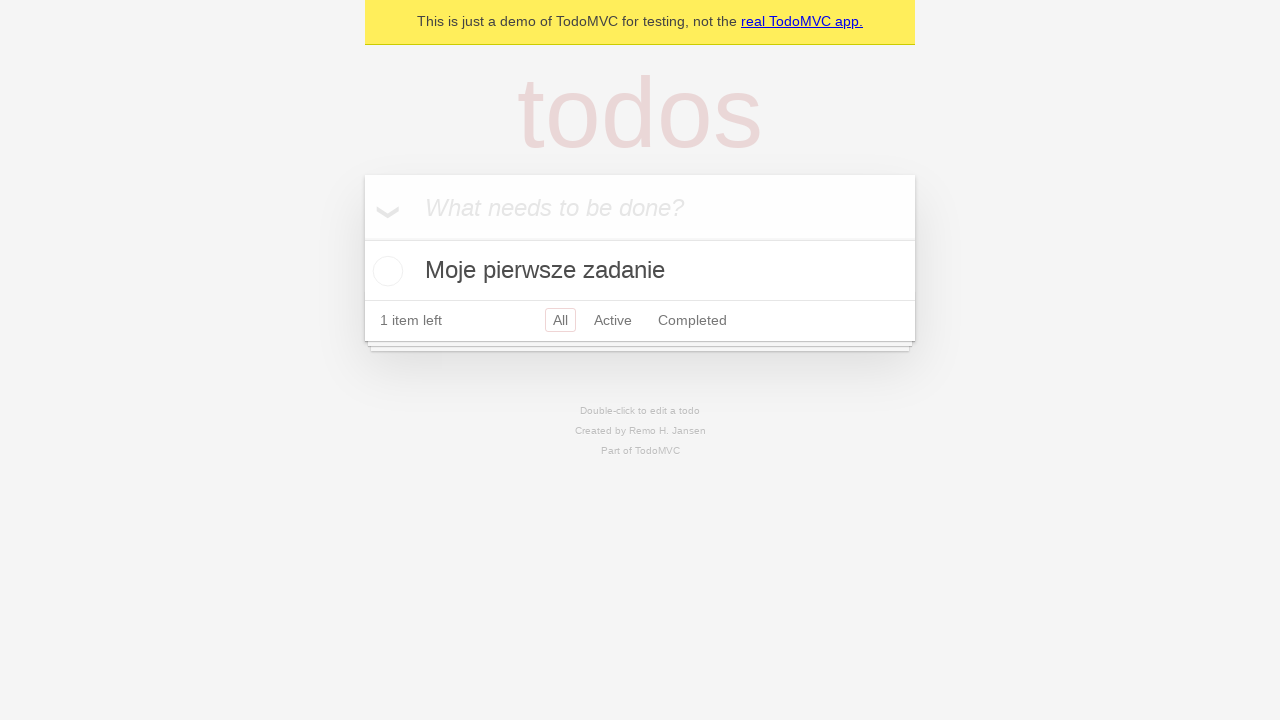

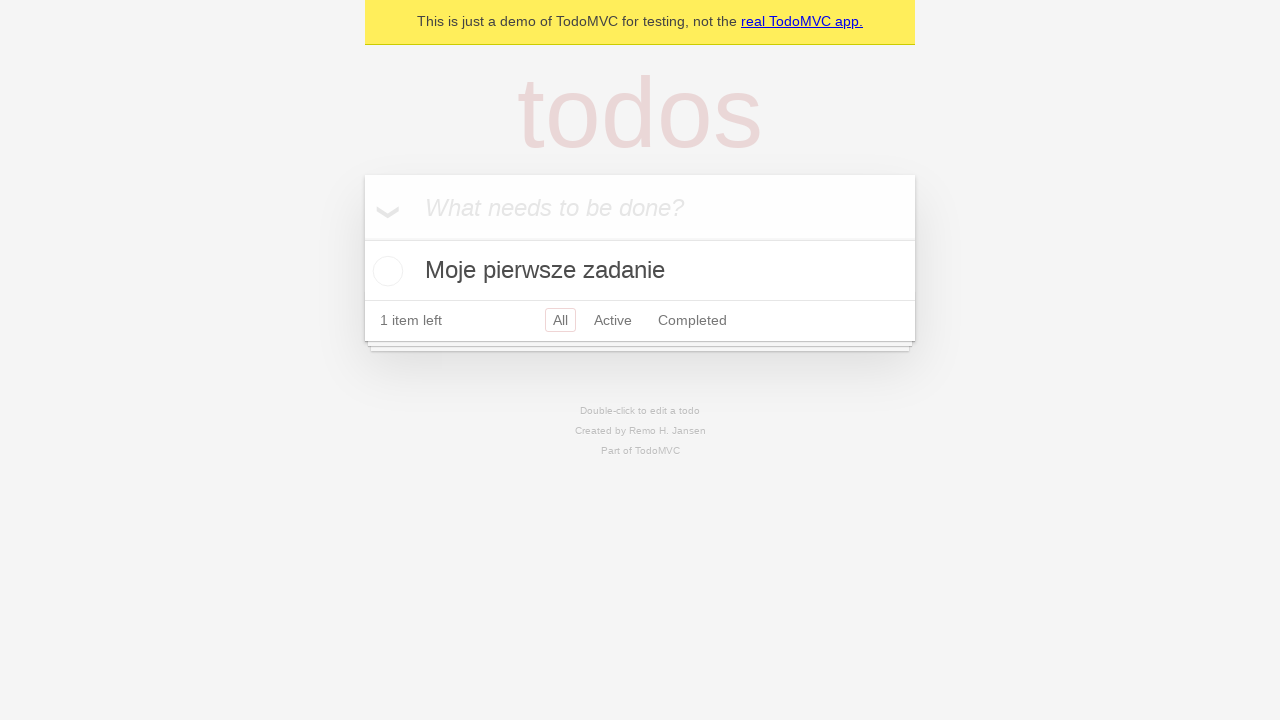